Tests the DemoQA practice form by filling in personal information including first name, last name, email, gender, phone number, date of birth, hobbies, and current address, then submits the form.

Starting URL: https://demoqa.com/automation-practice-form

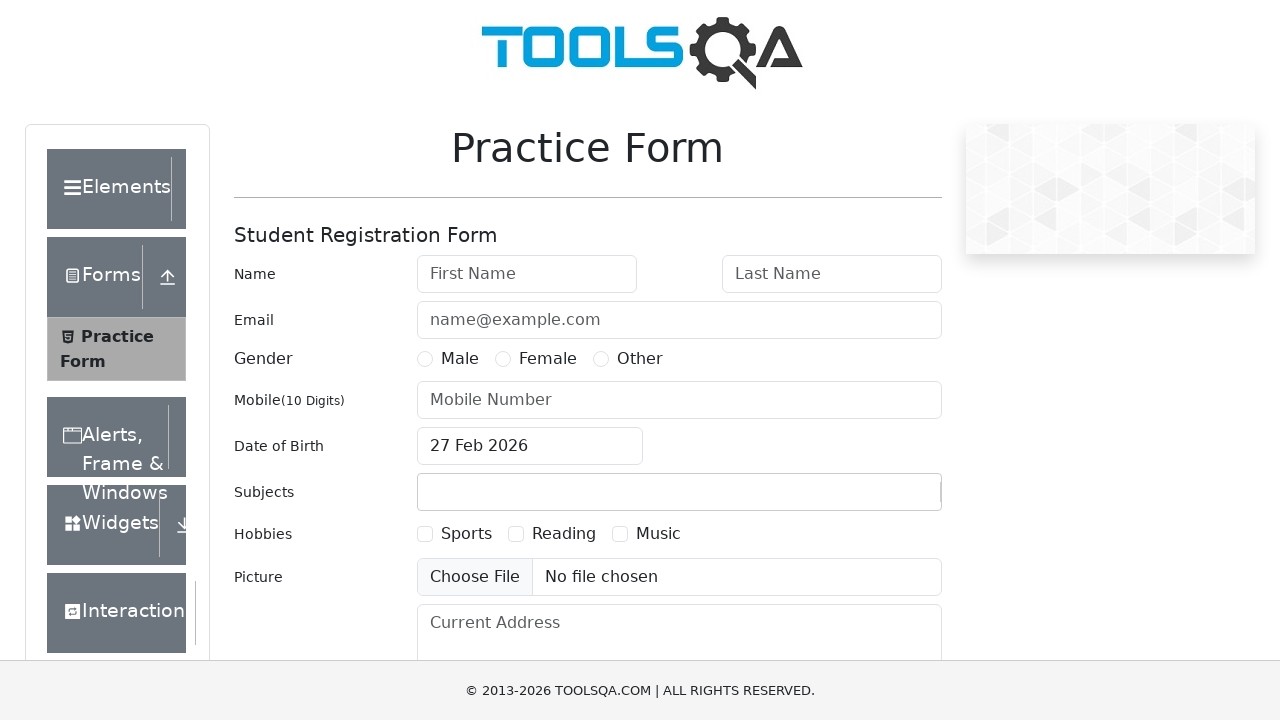

Set viewport size to 1920x1080
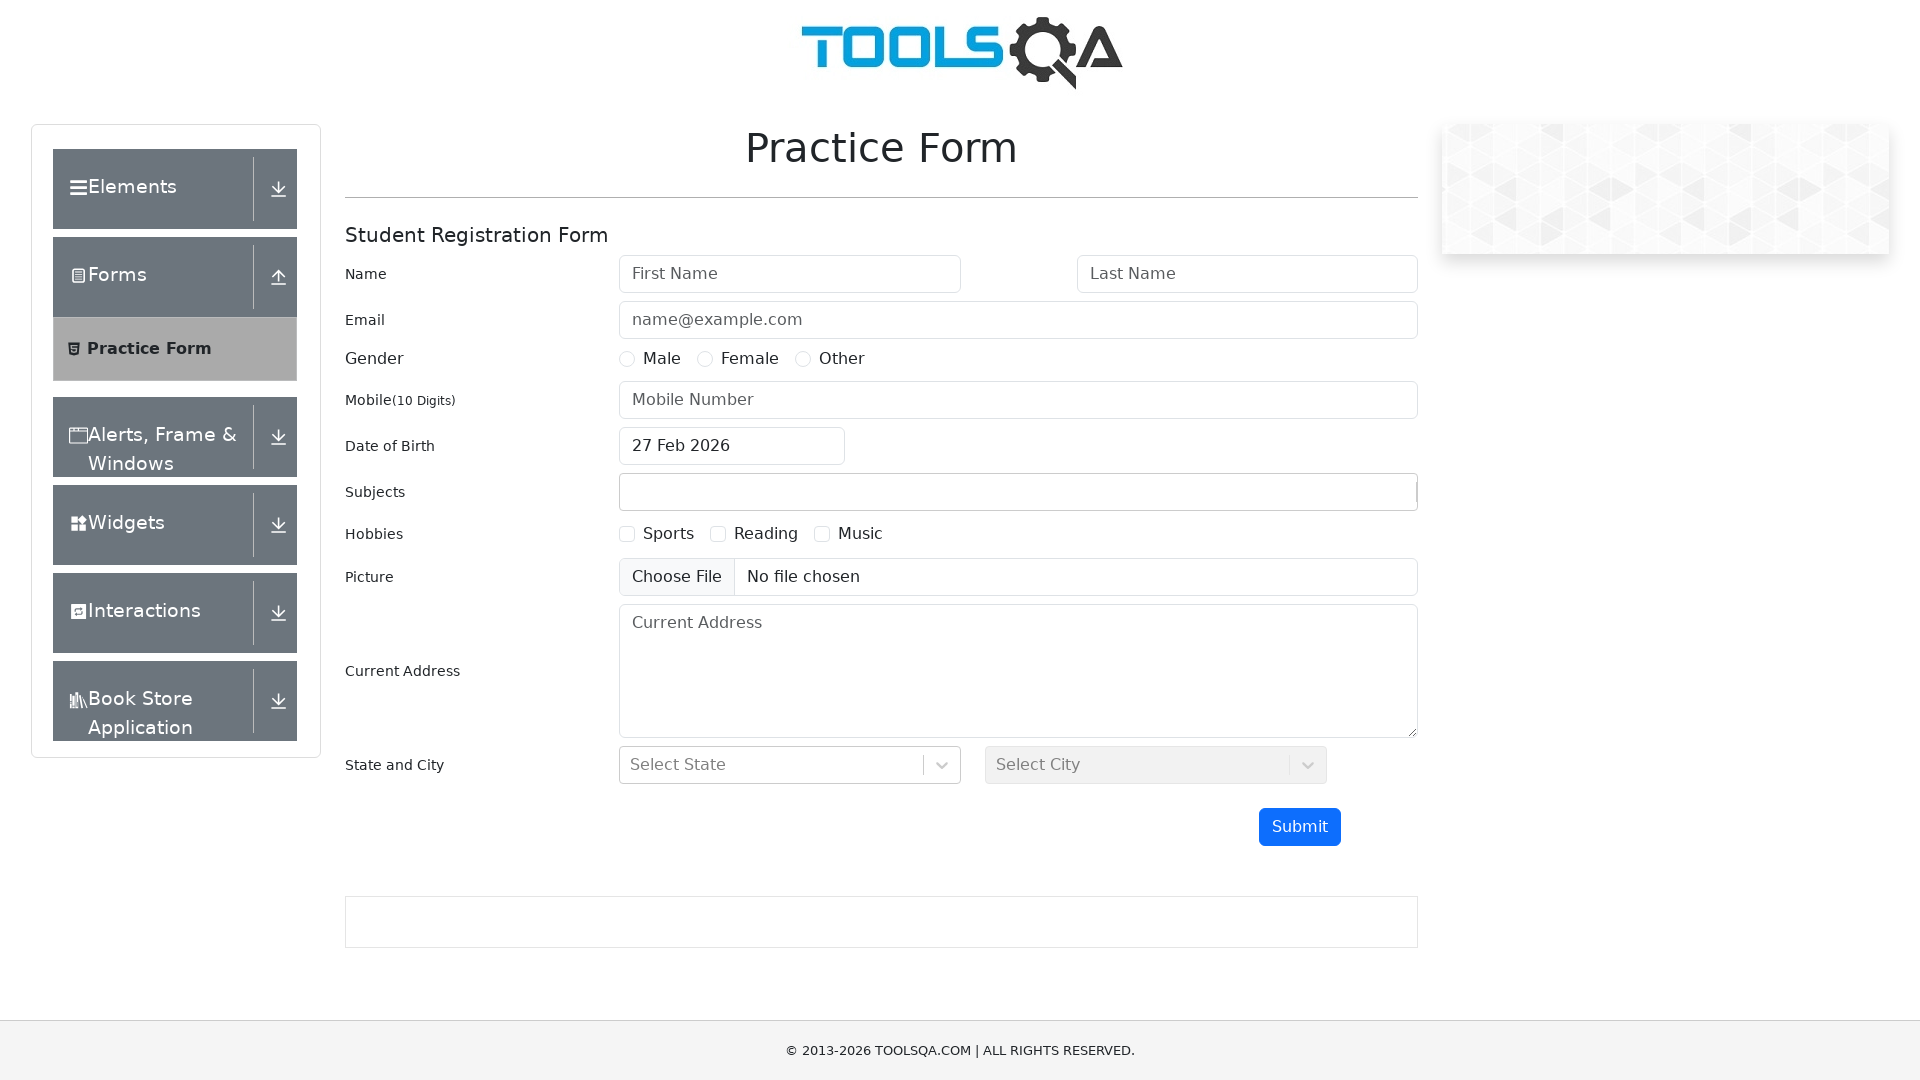

Filled first name field with 'Mykola' on input[placeholder="First Name"]
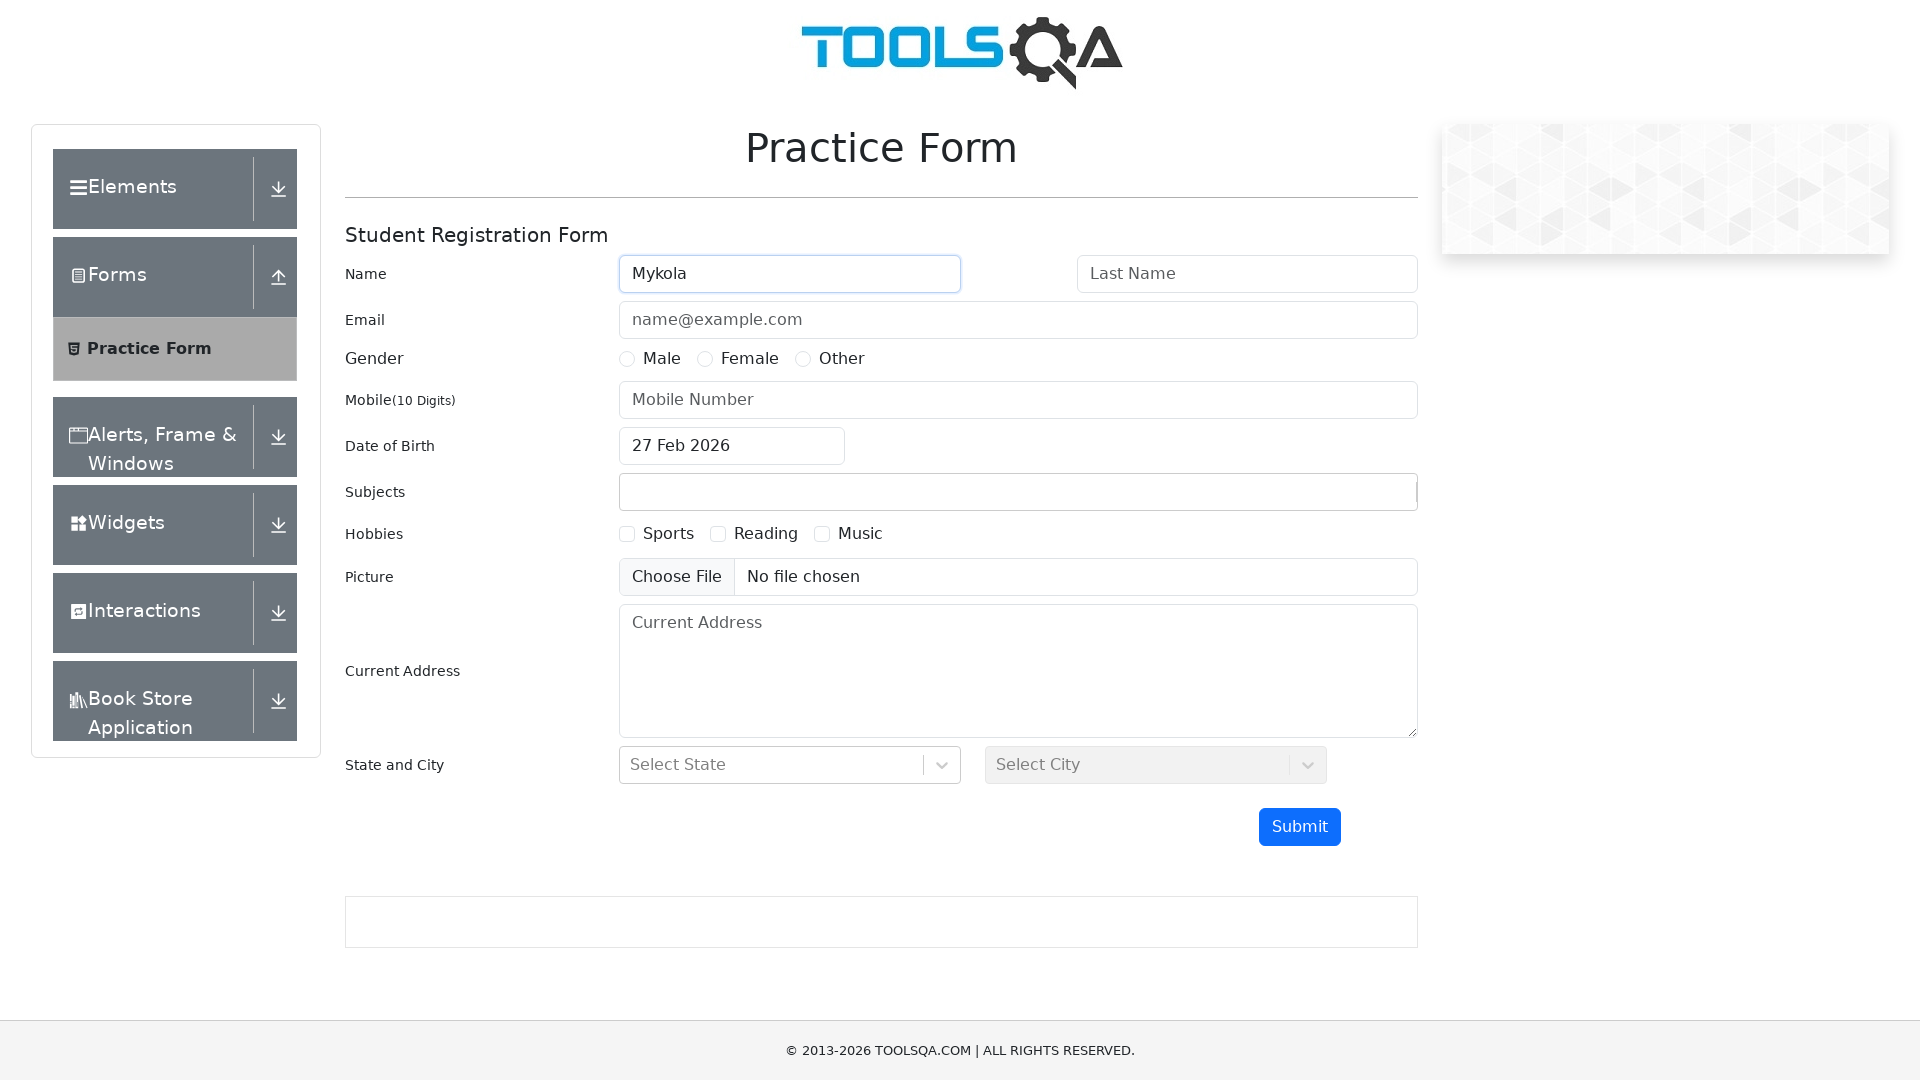

Filled last name field with 'Petrov' on input[placeholder="Last Name"]
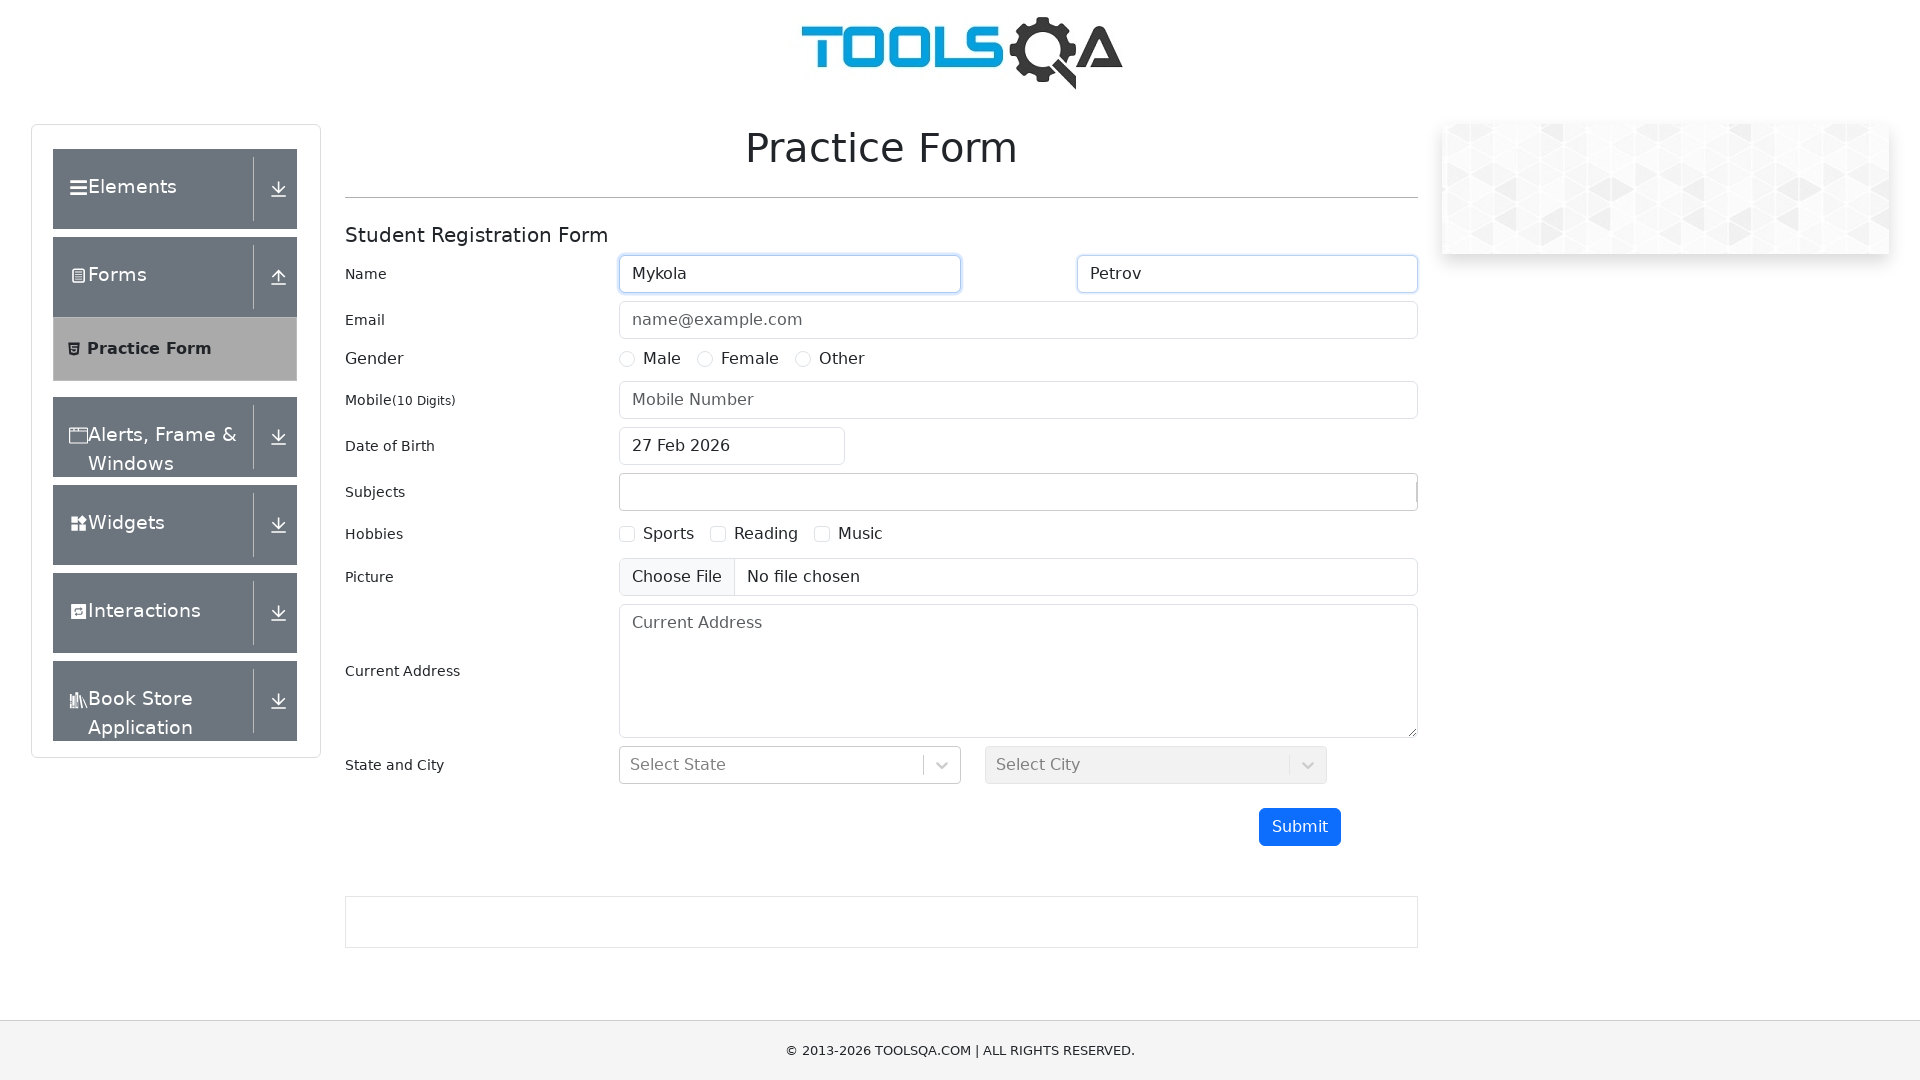

Filled email field with 'petroffn@gmail.com' on input[placeholder="name@example.com"]
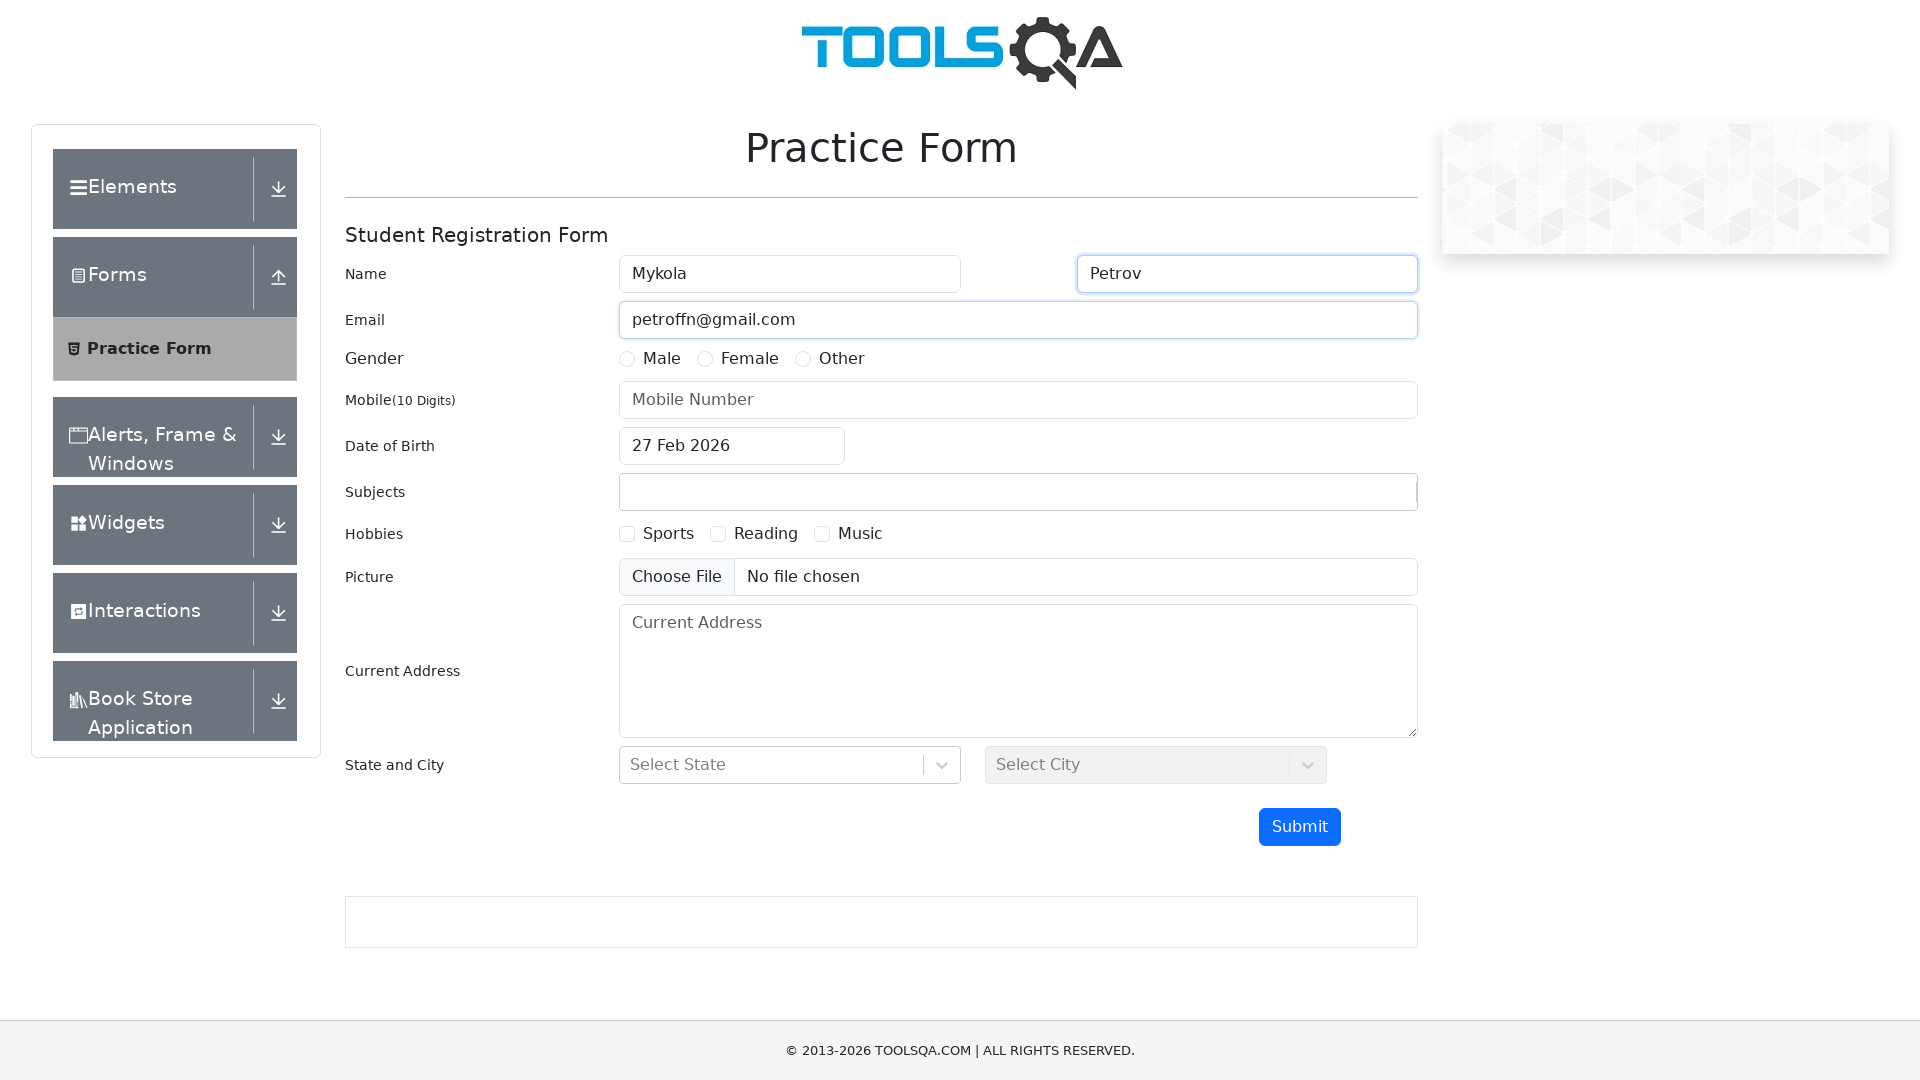

Selected Male gender radio button at (662, 359) on label[for="gender-radio-1"]
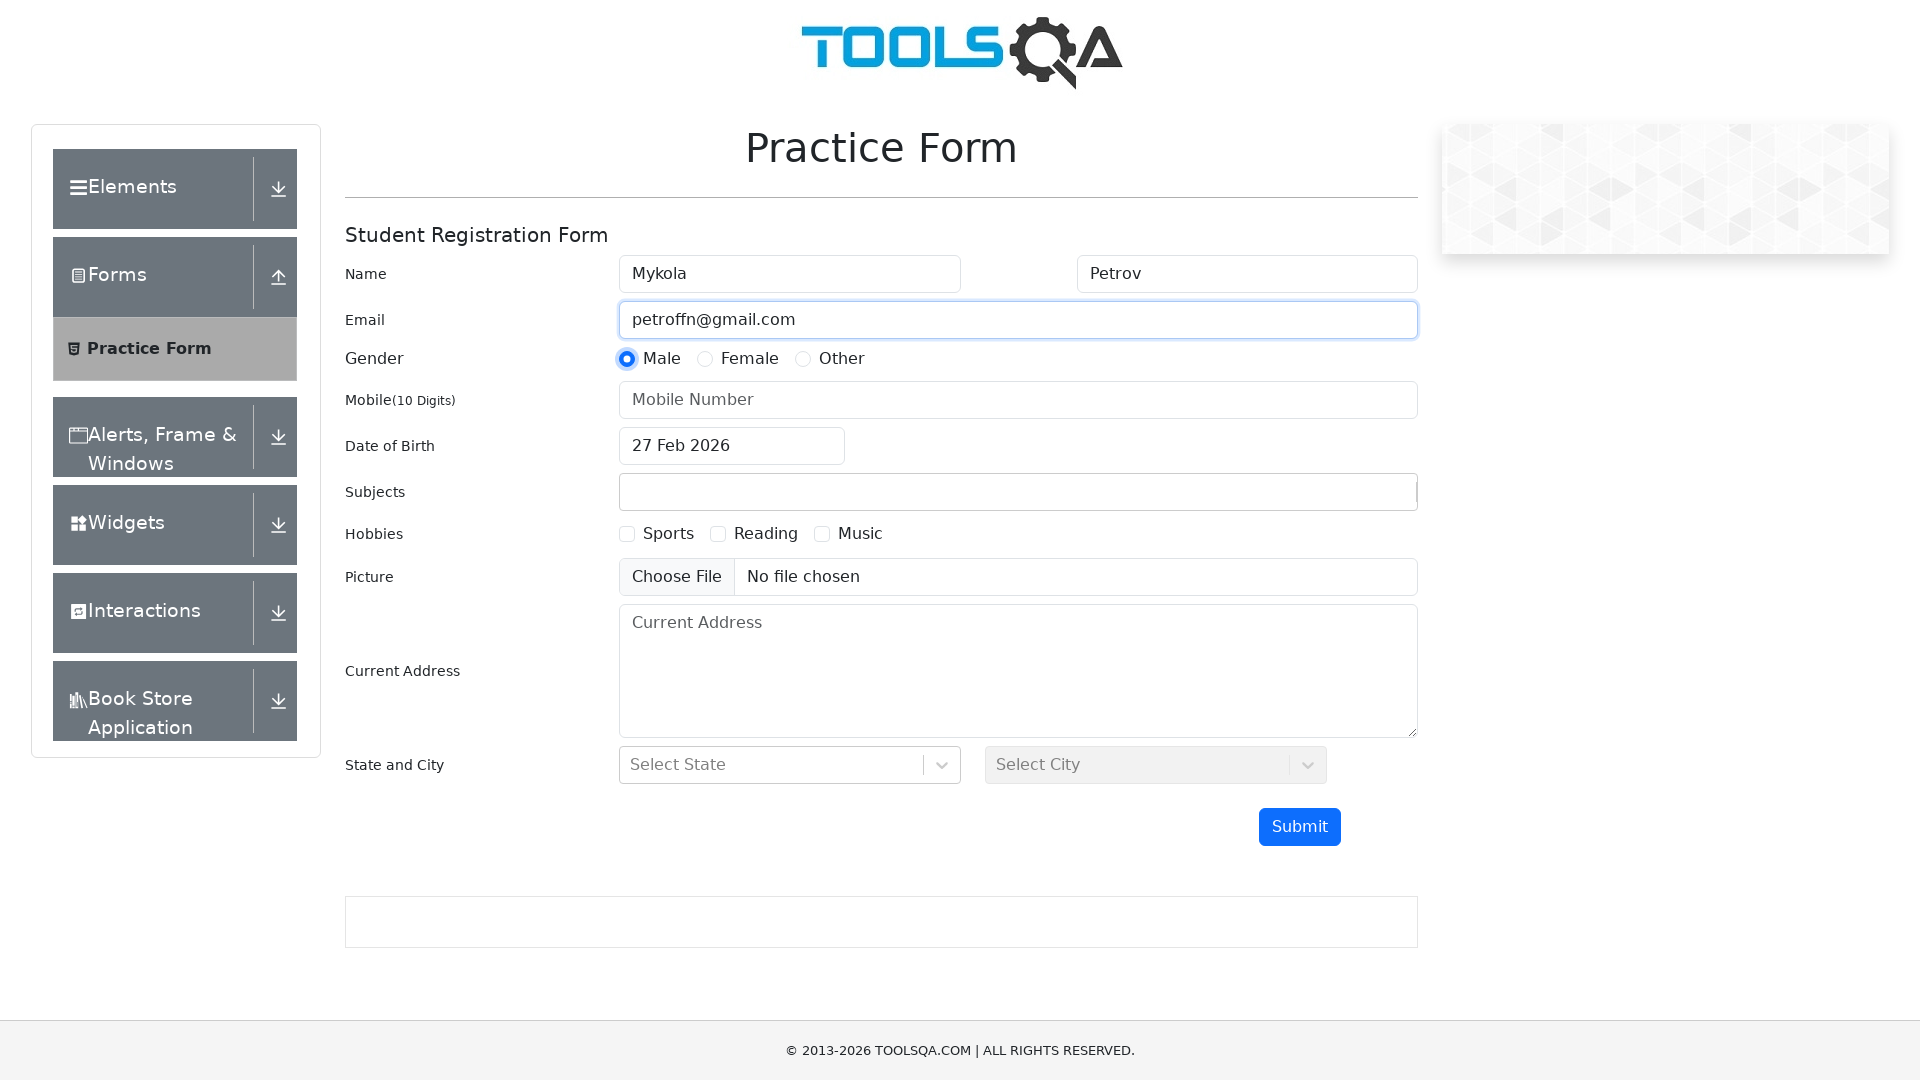

Filled phone number field with '0661324657' on input#userNumber
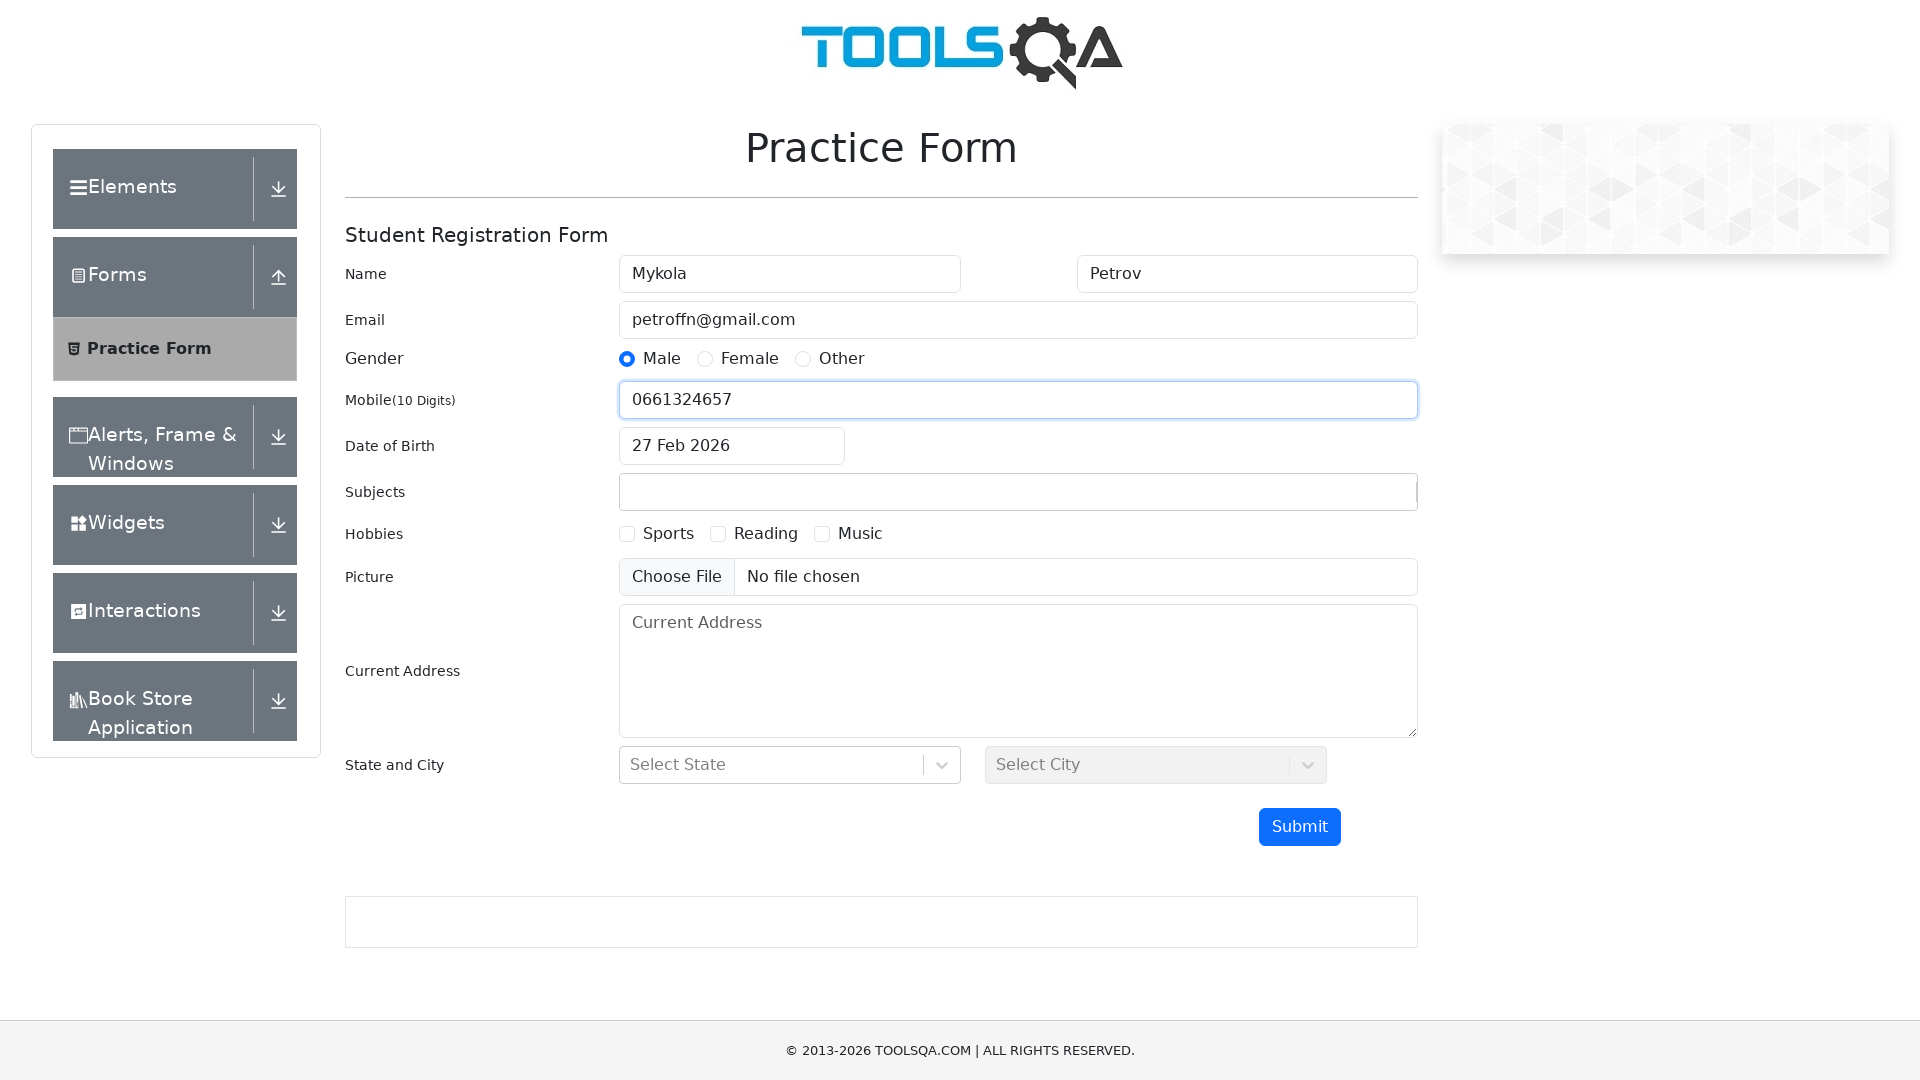

Clicked date of birth input field at (732, 446) on #dateOfBirthInput
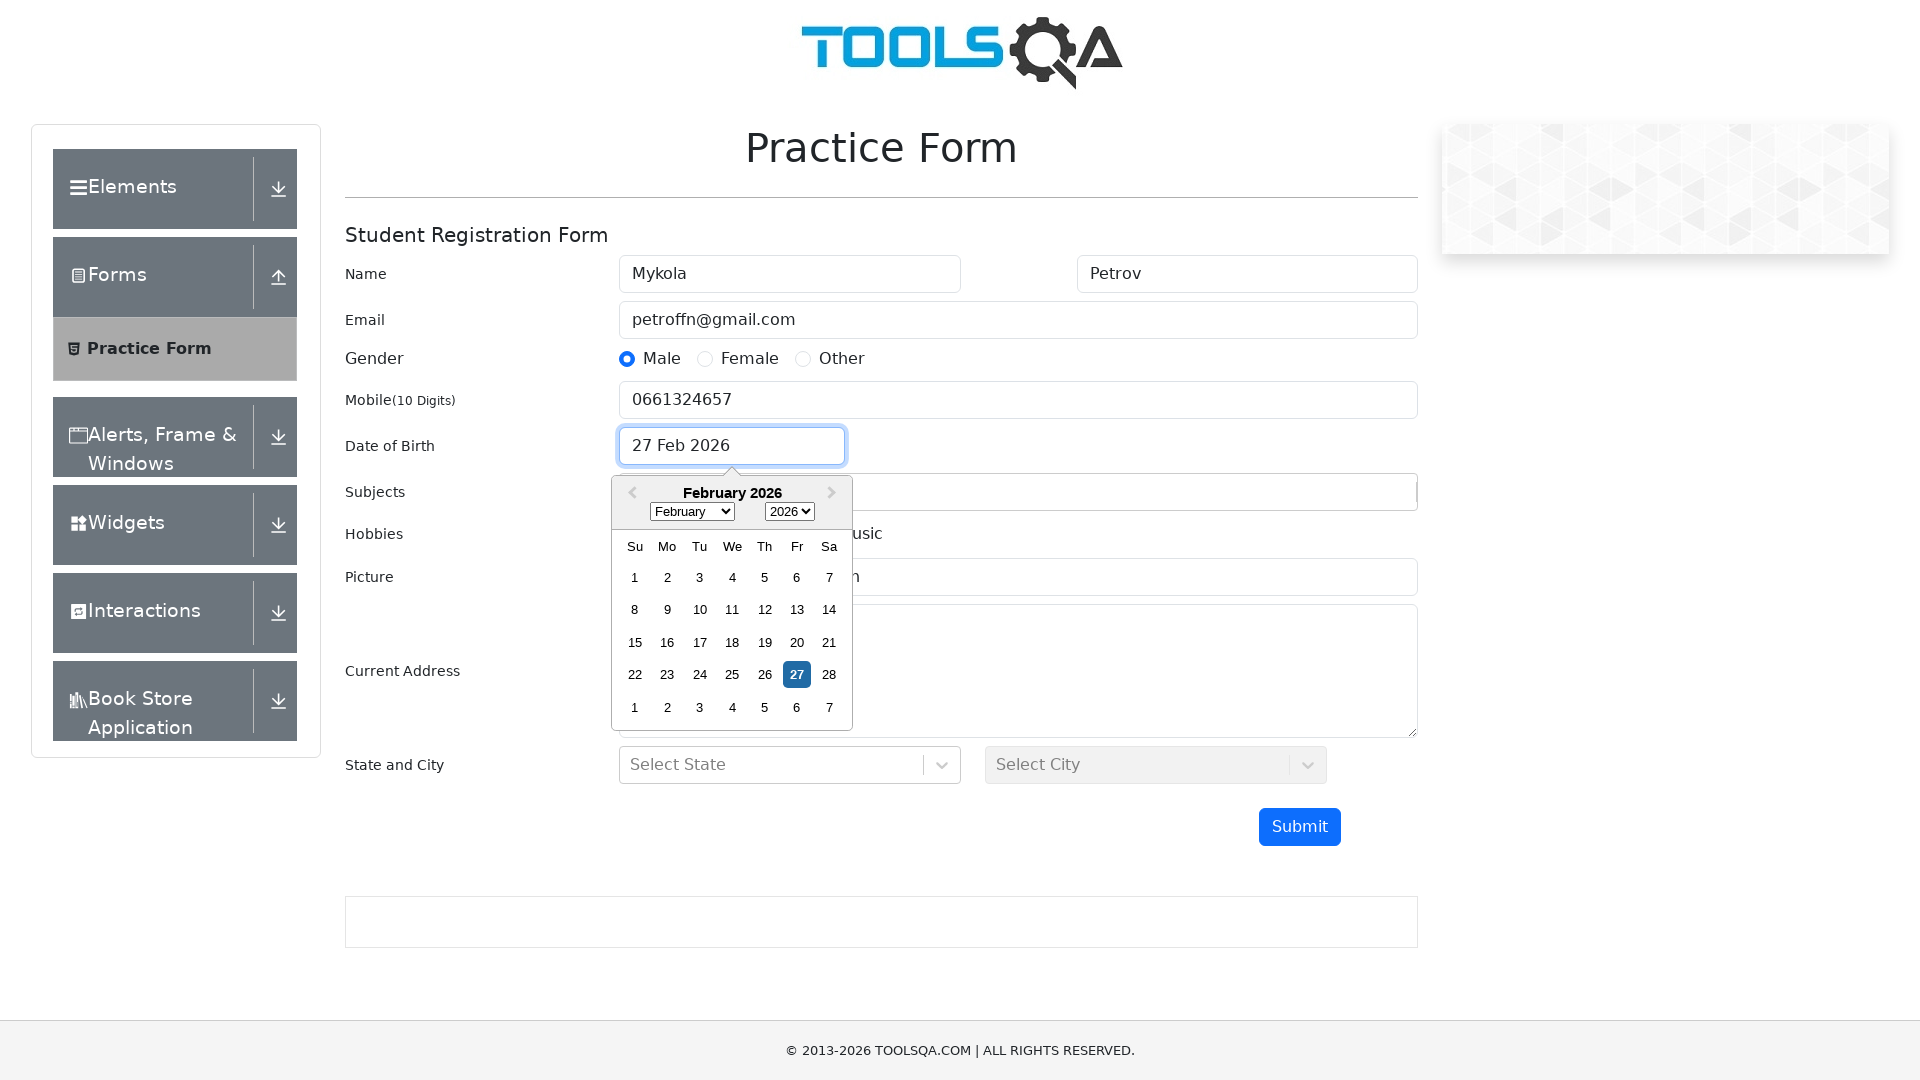

Selected June from month dropdown on select.react-datepicker__month-select
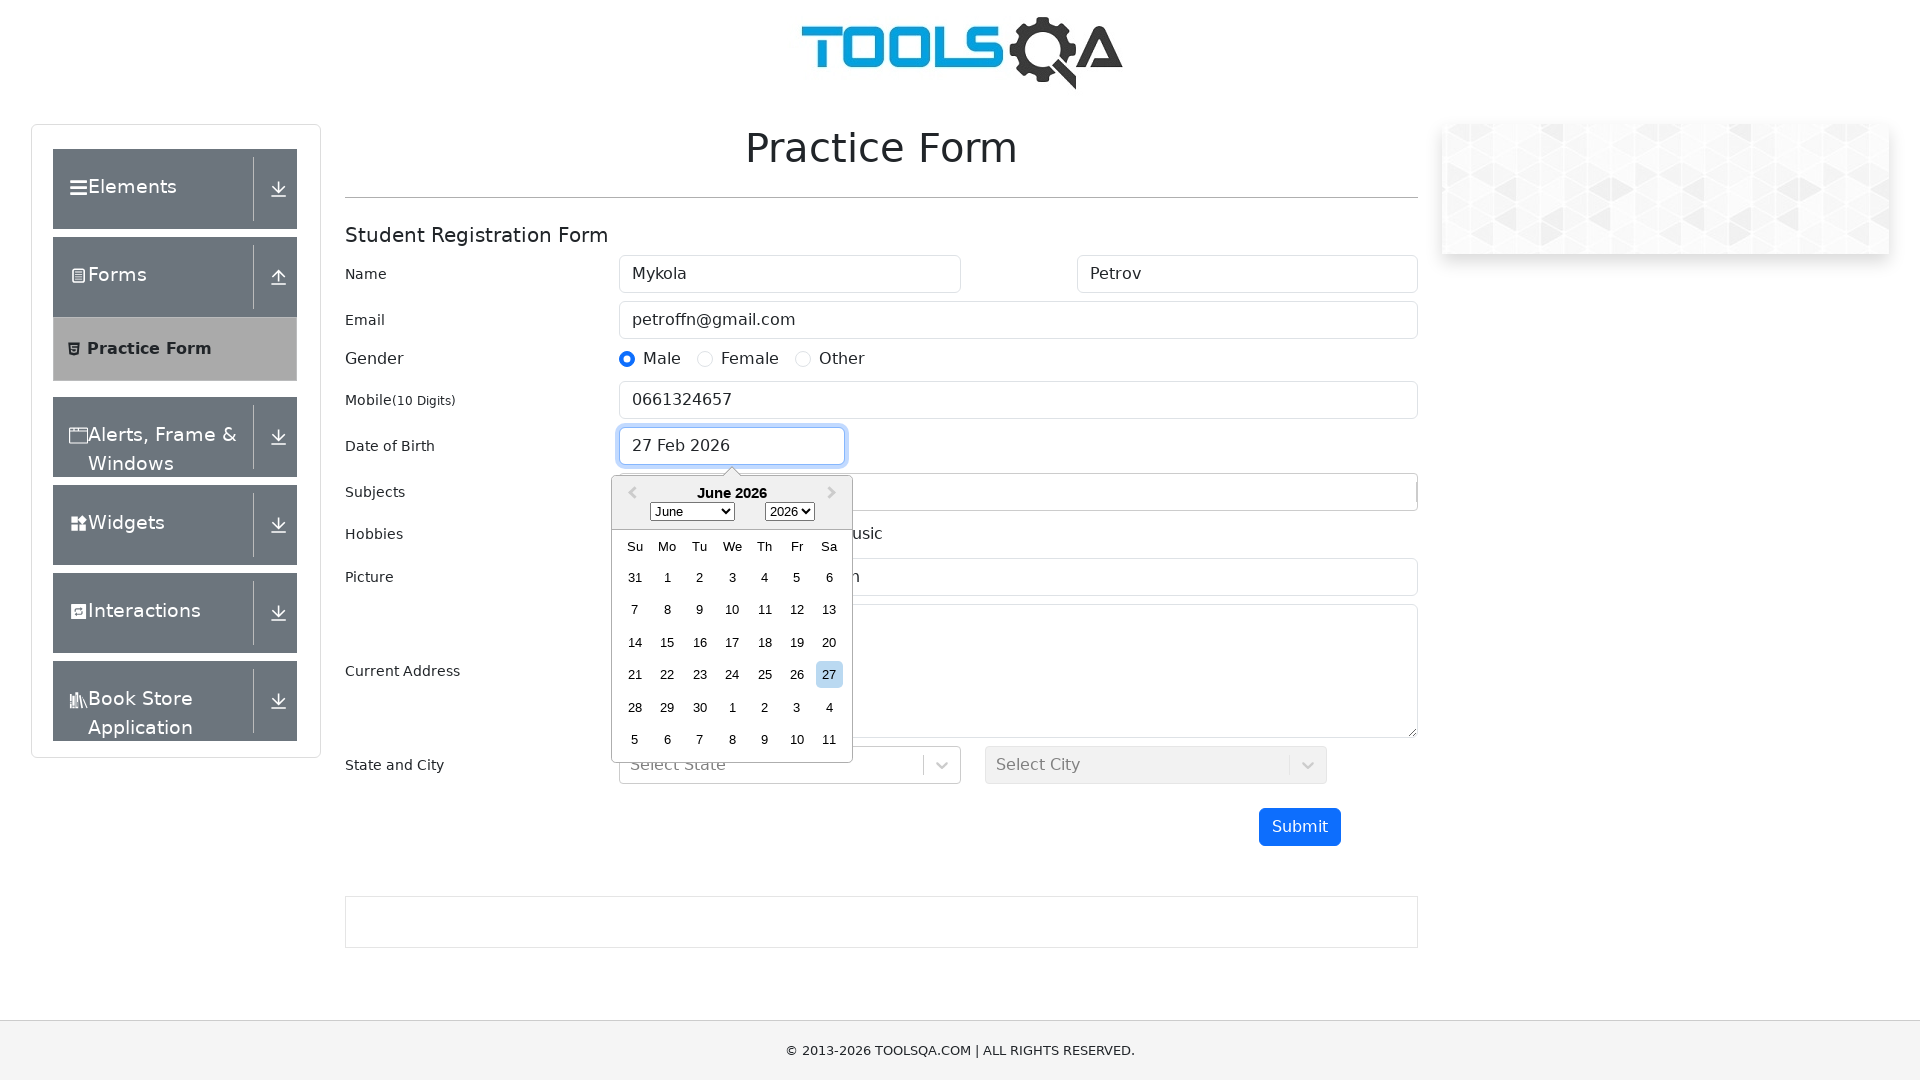

Selected day 15 from date picker at (667, 642) on .react-datepicker__day--015:not(.react-datepicker__day--outside-month)
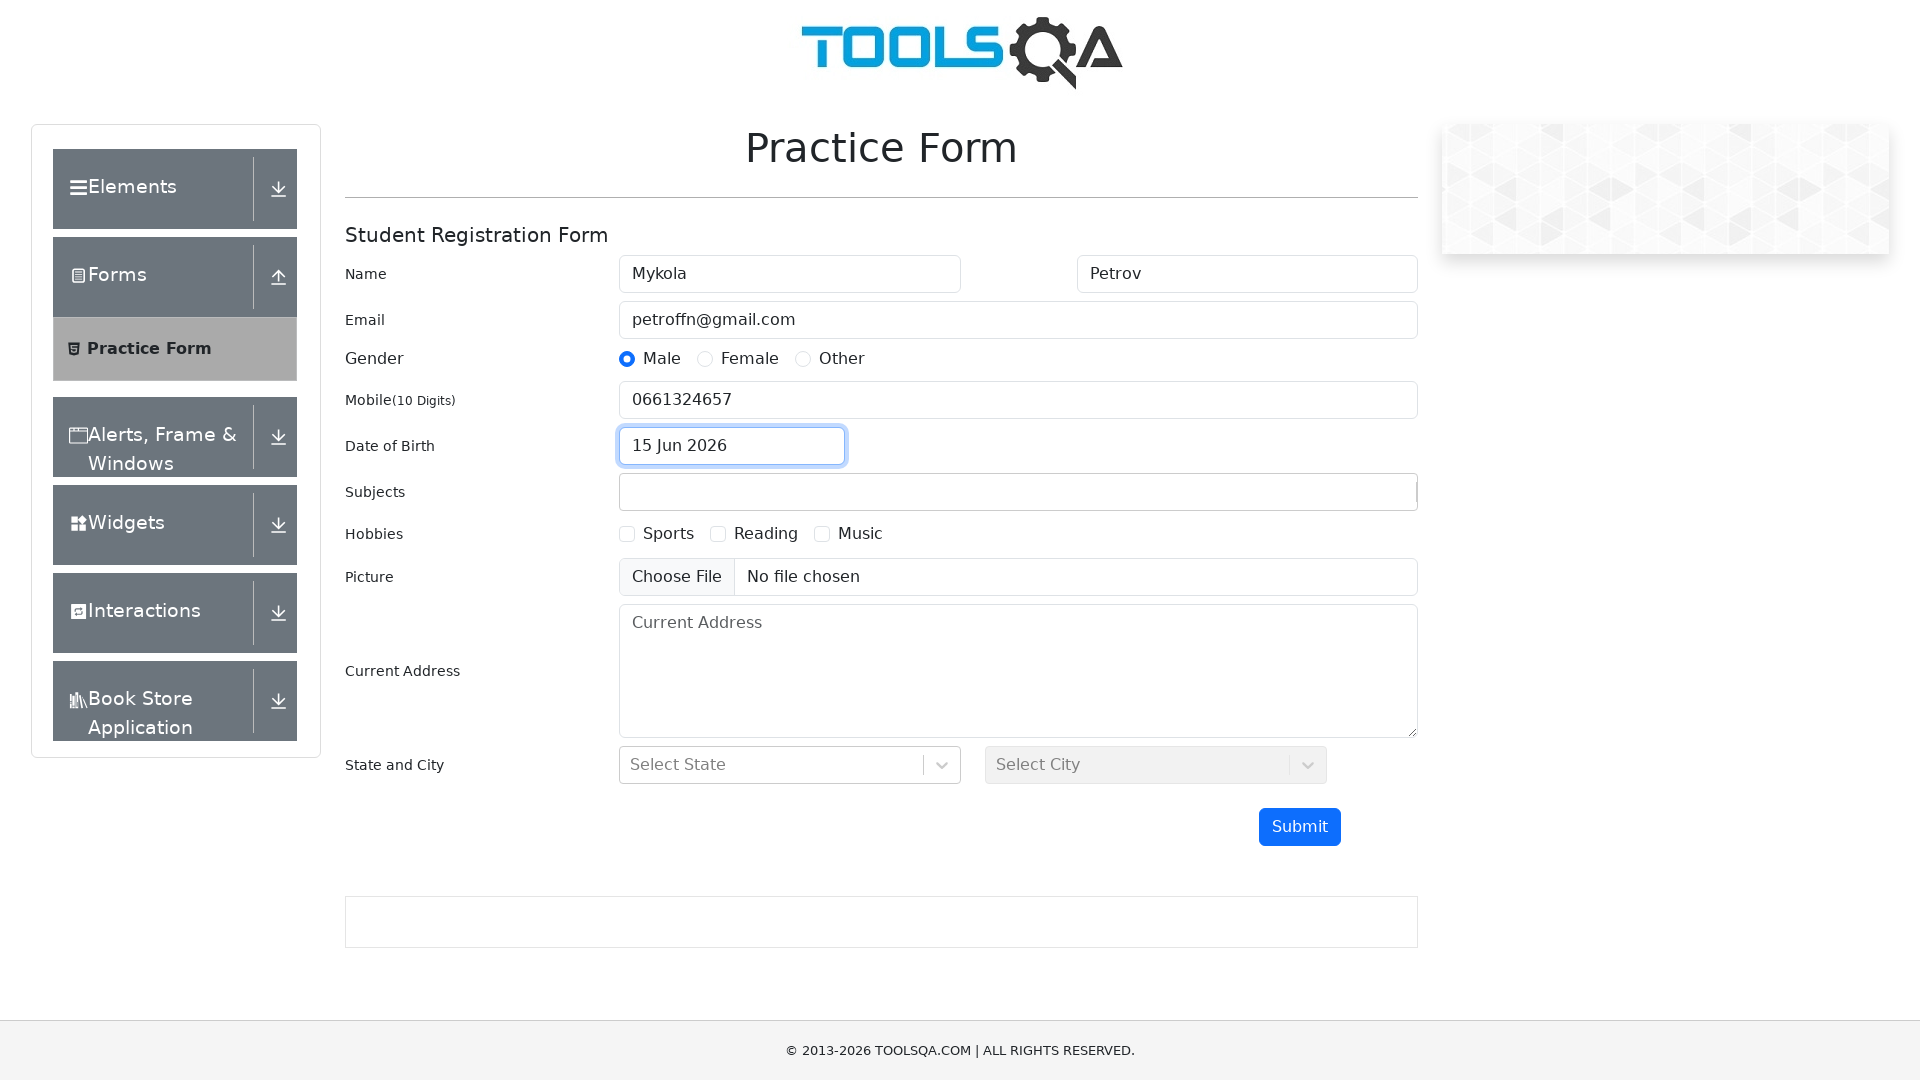

Selected Sports checkbox from hobbies at (669, 534) on label[for="hobbies-checkbox-1"]
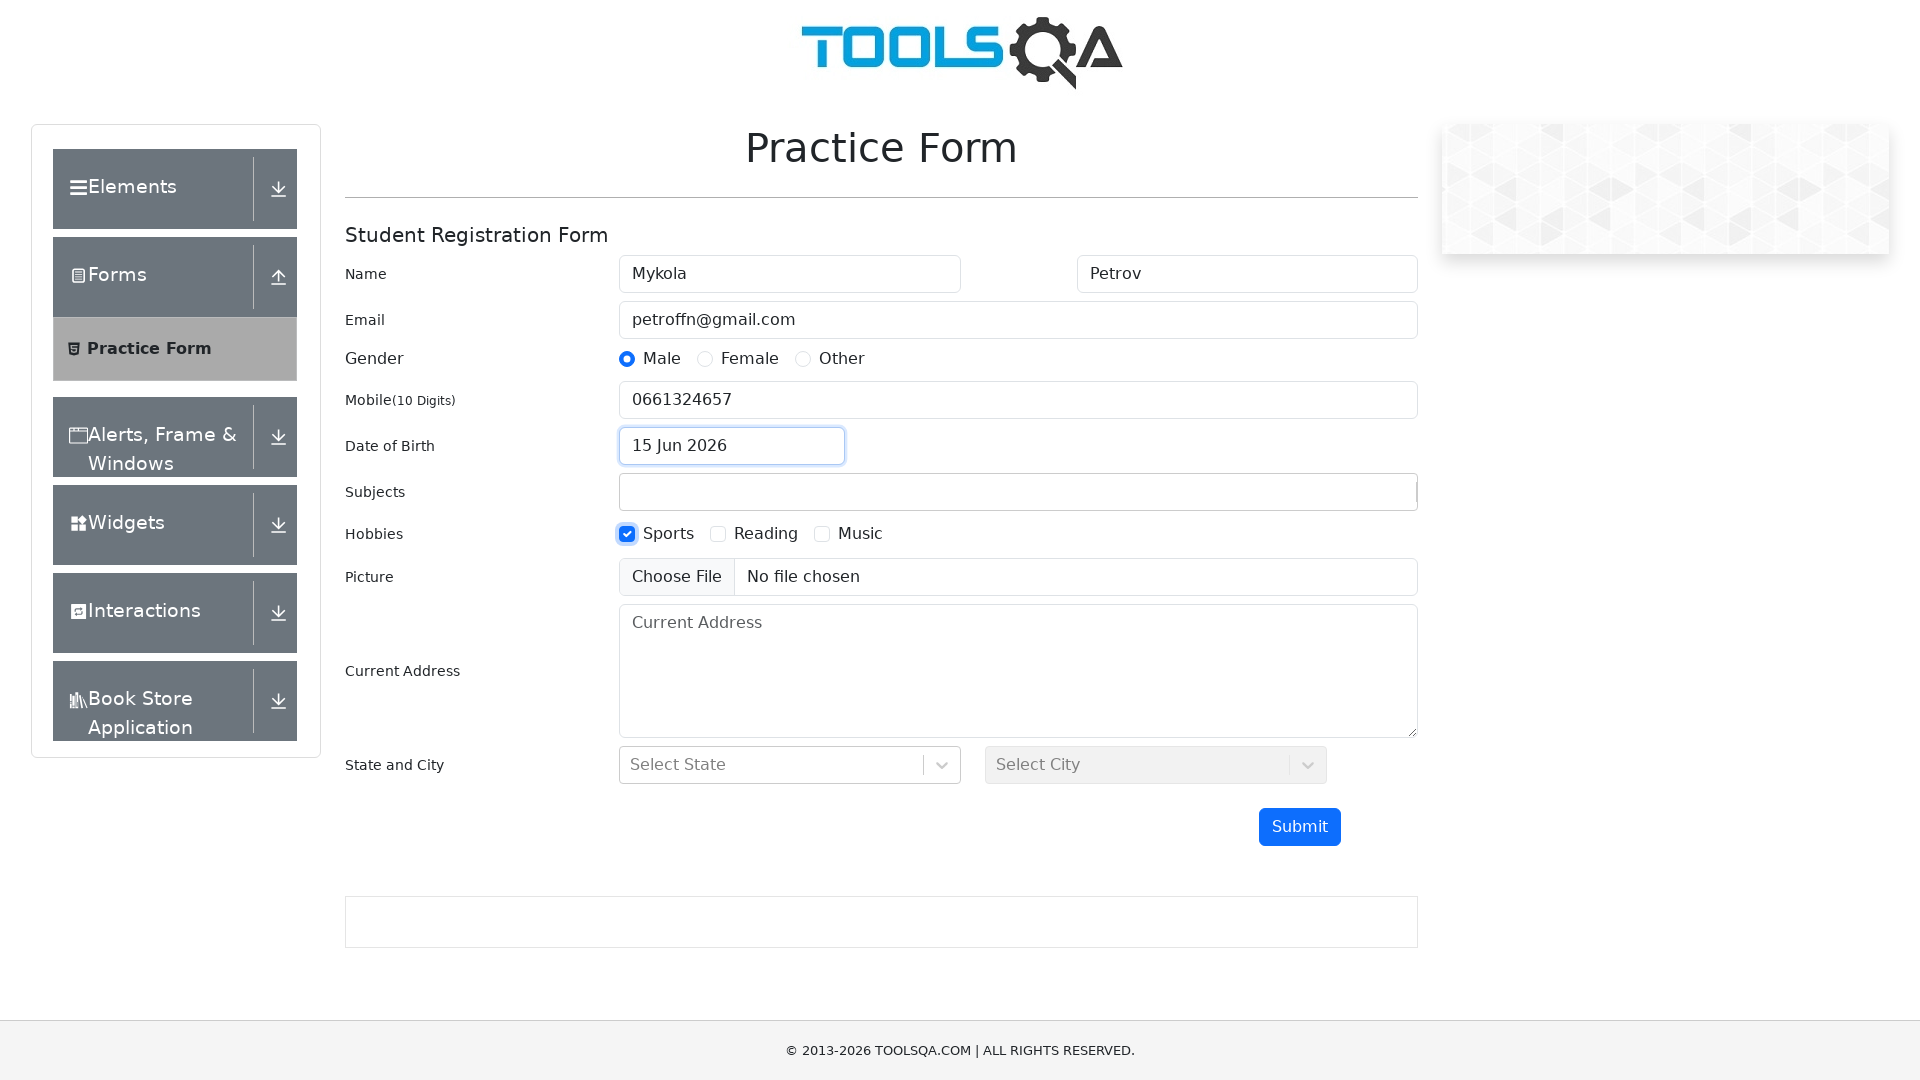

Filled current address field with Ukrainian address on textarea[placeholder="Current Address"]
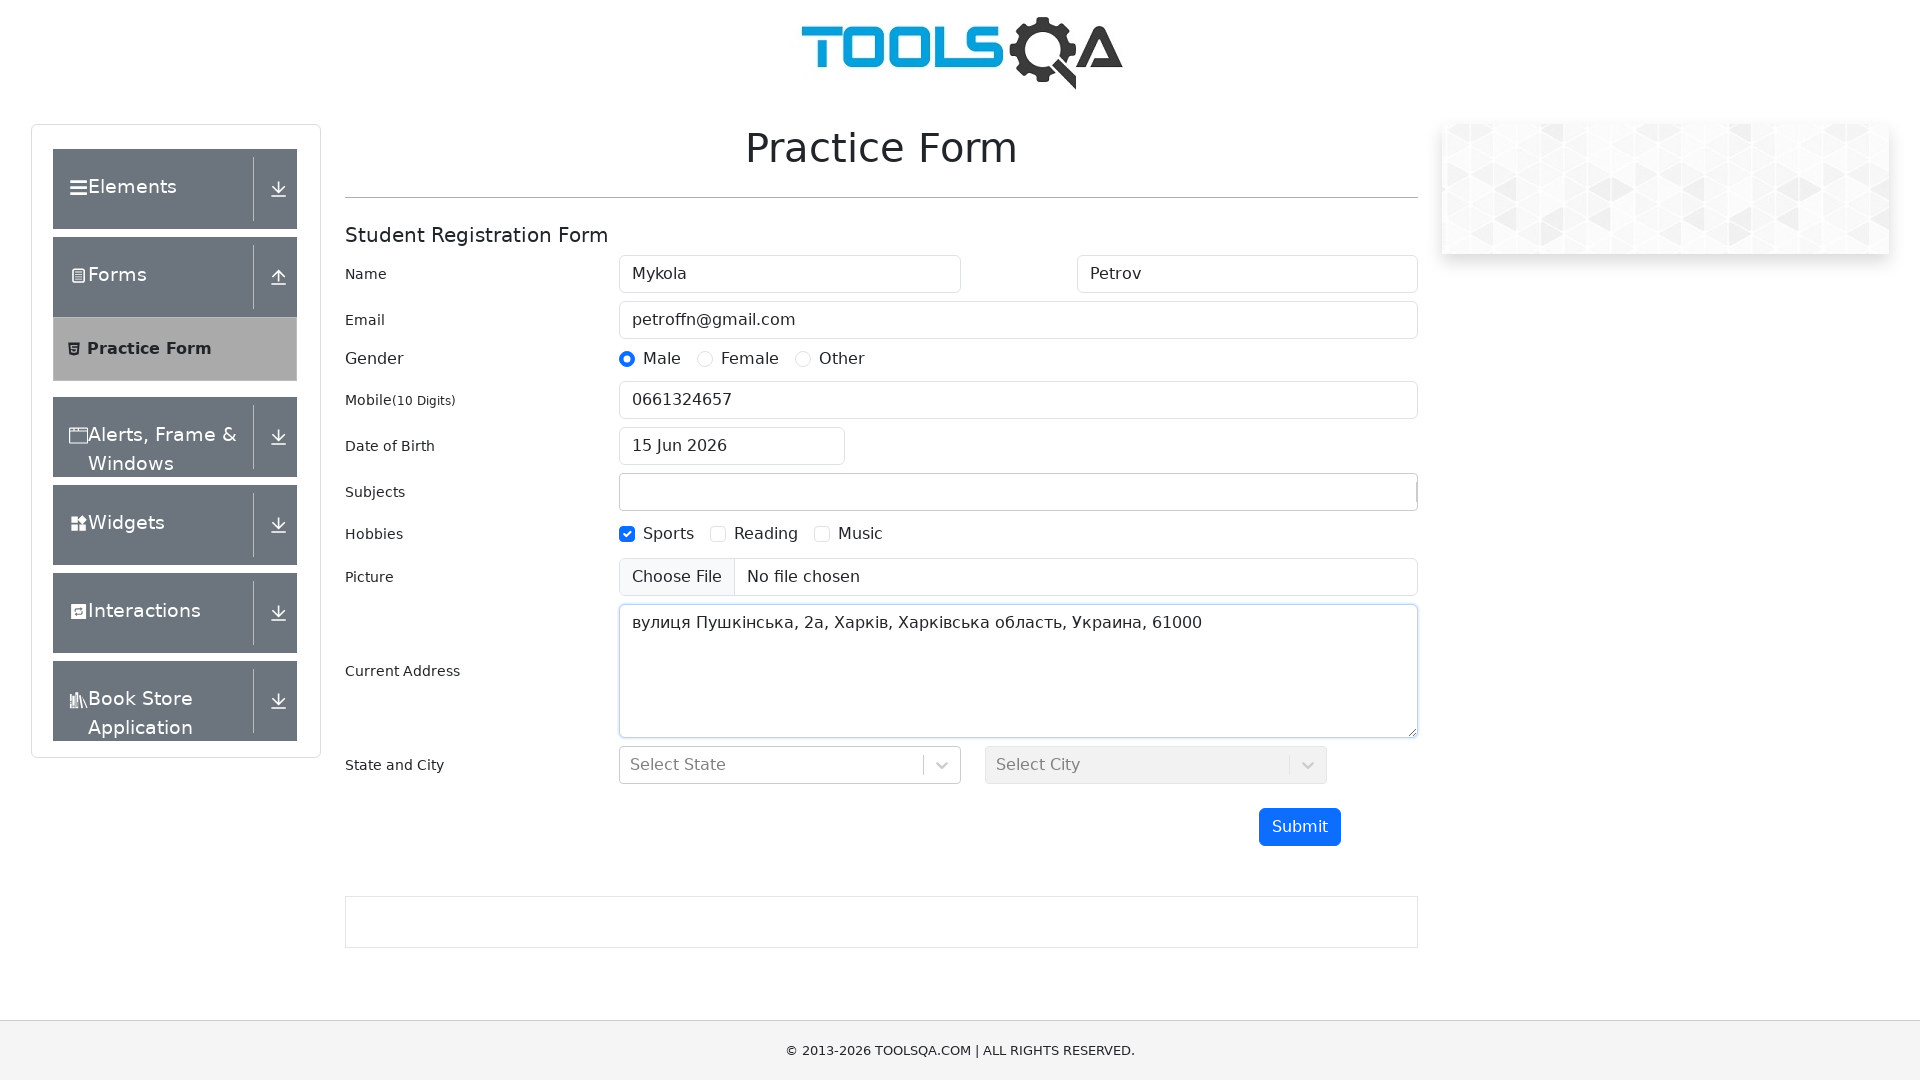

Scrolled page to bottom to reveal submit button
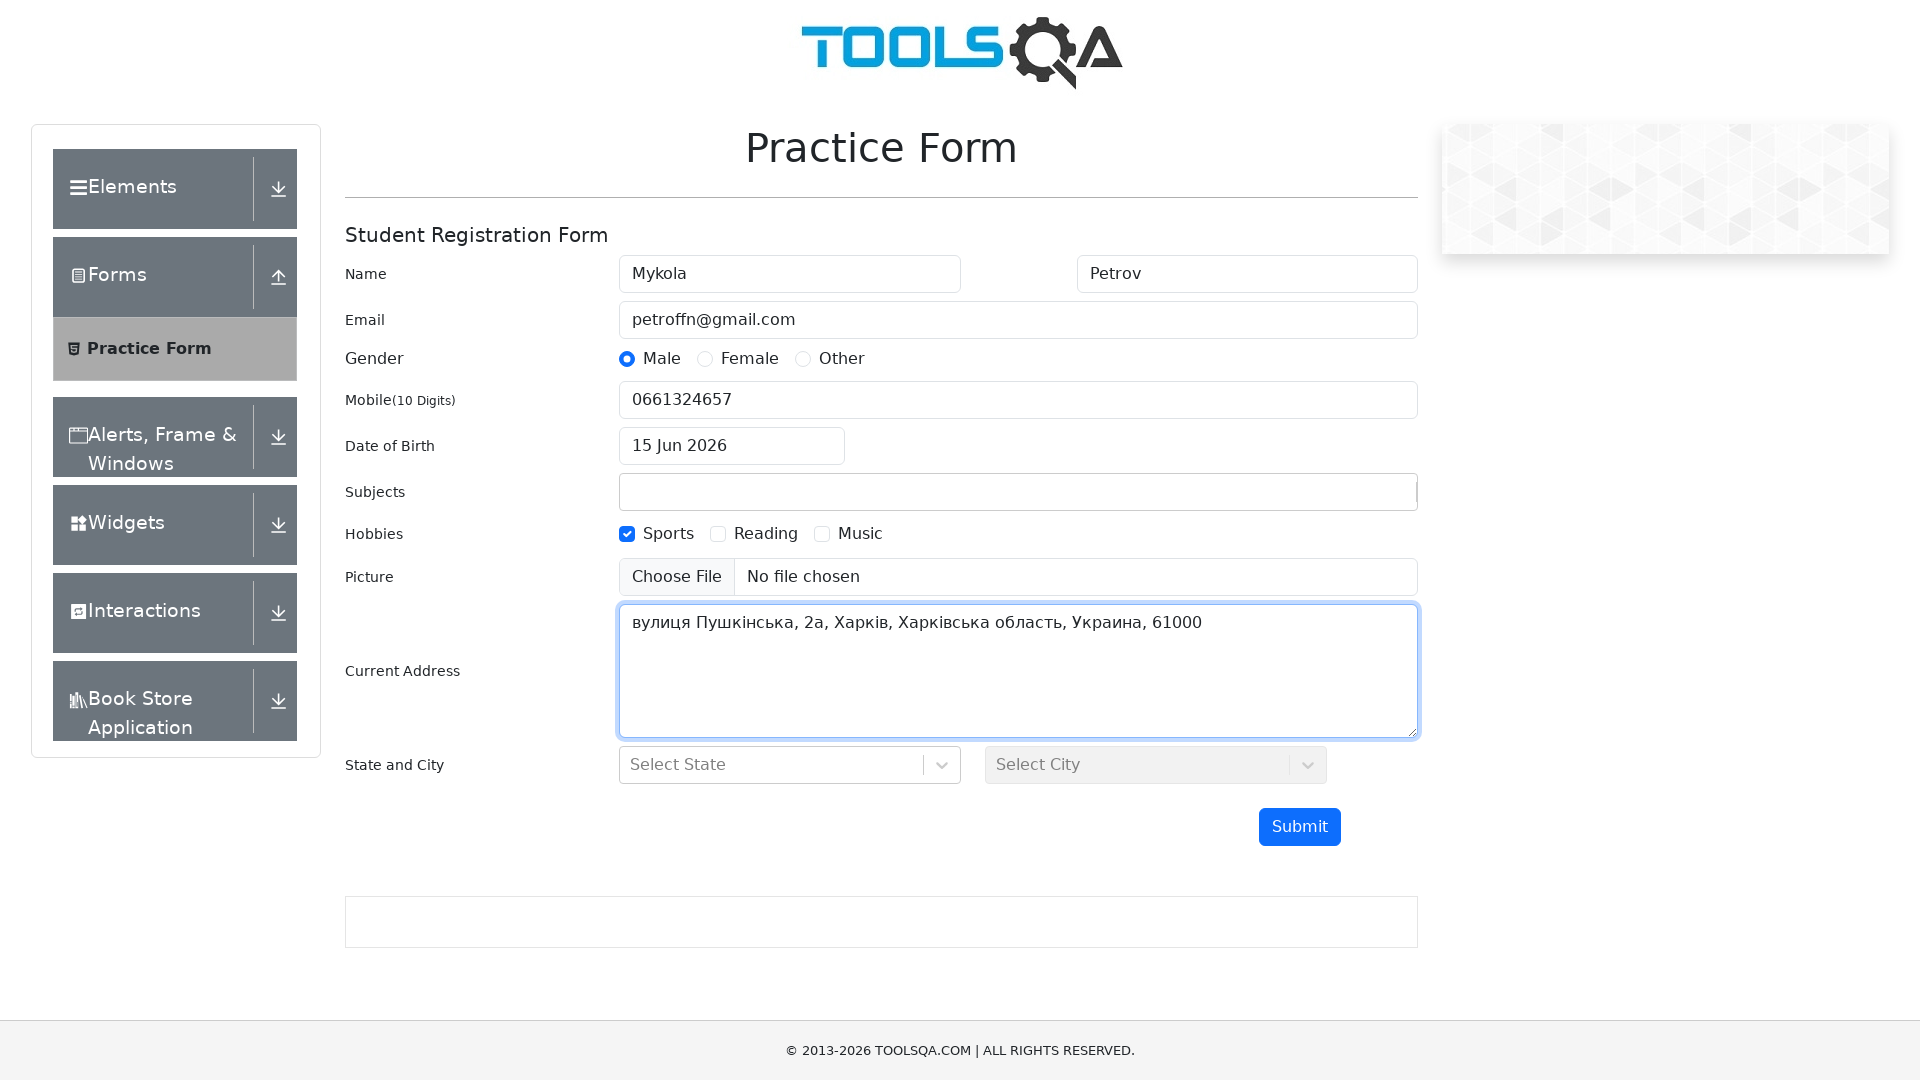

Clicked Submit button to submit the form at (1300, 827) on button#submit
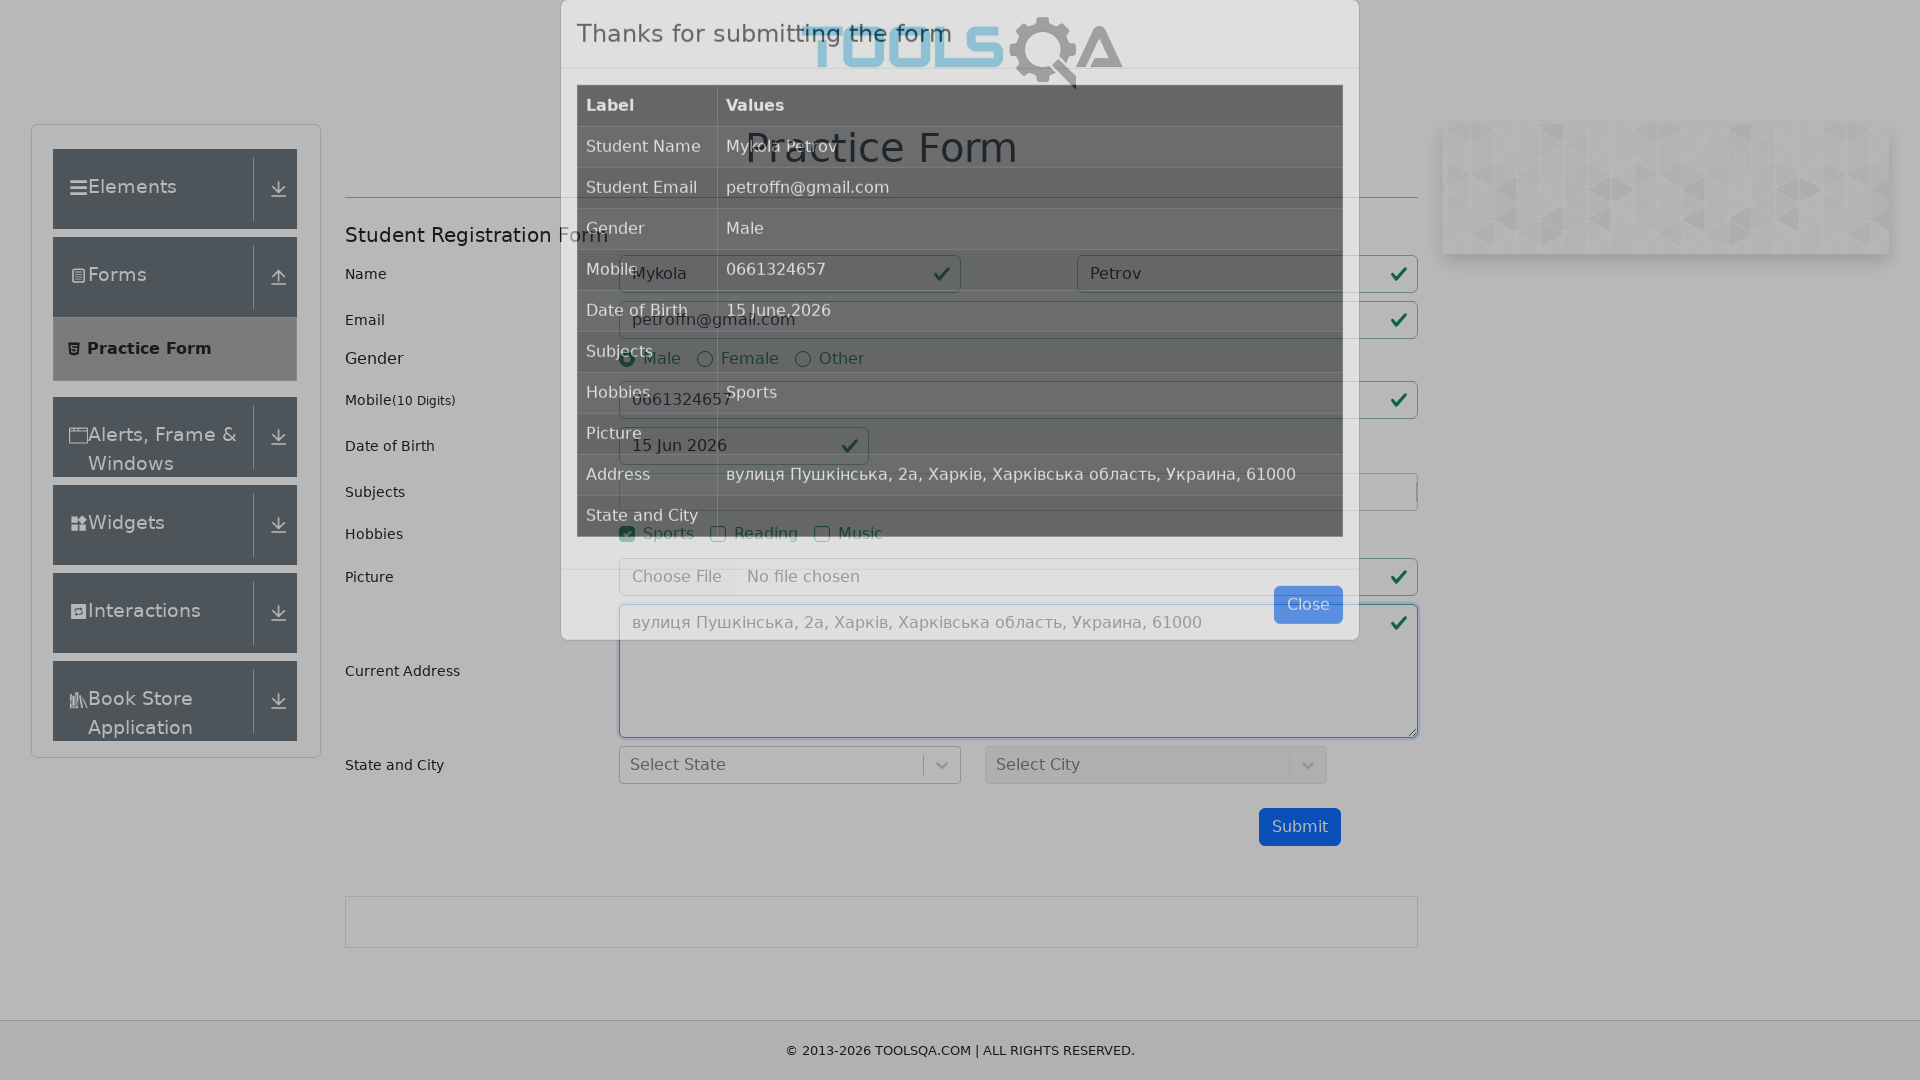

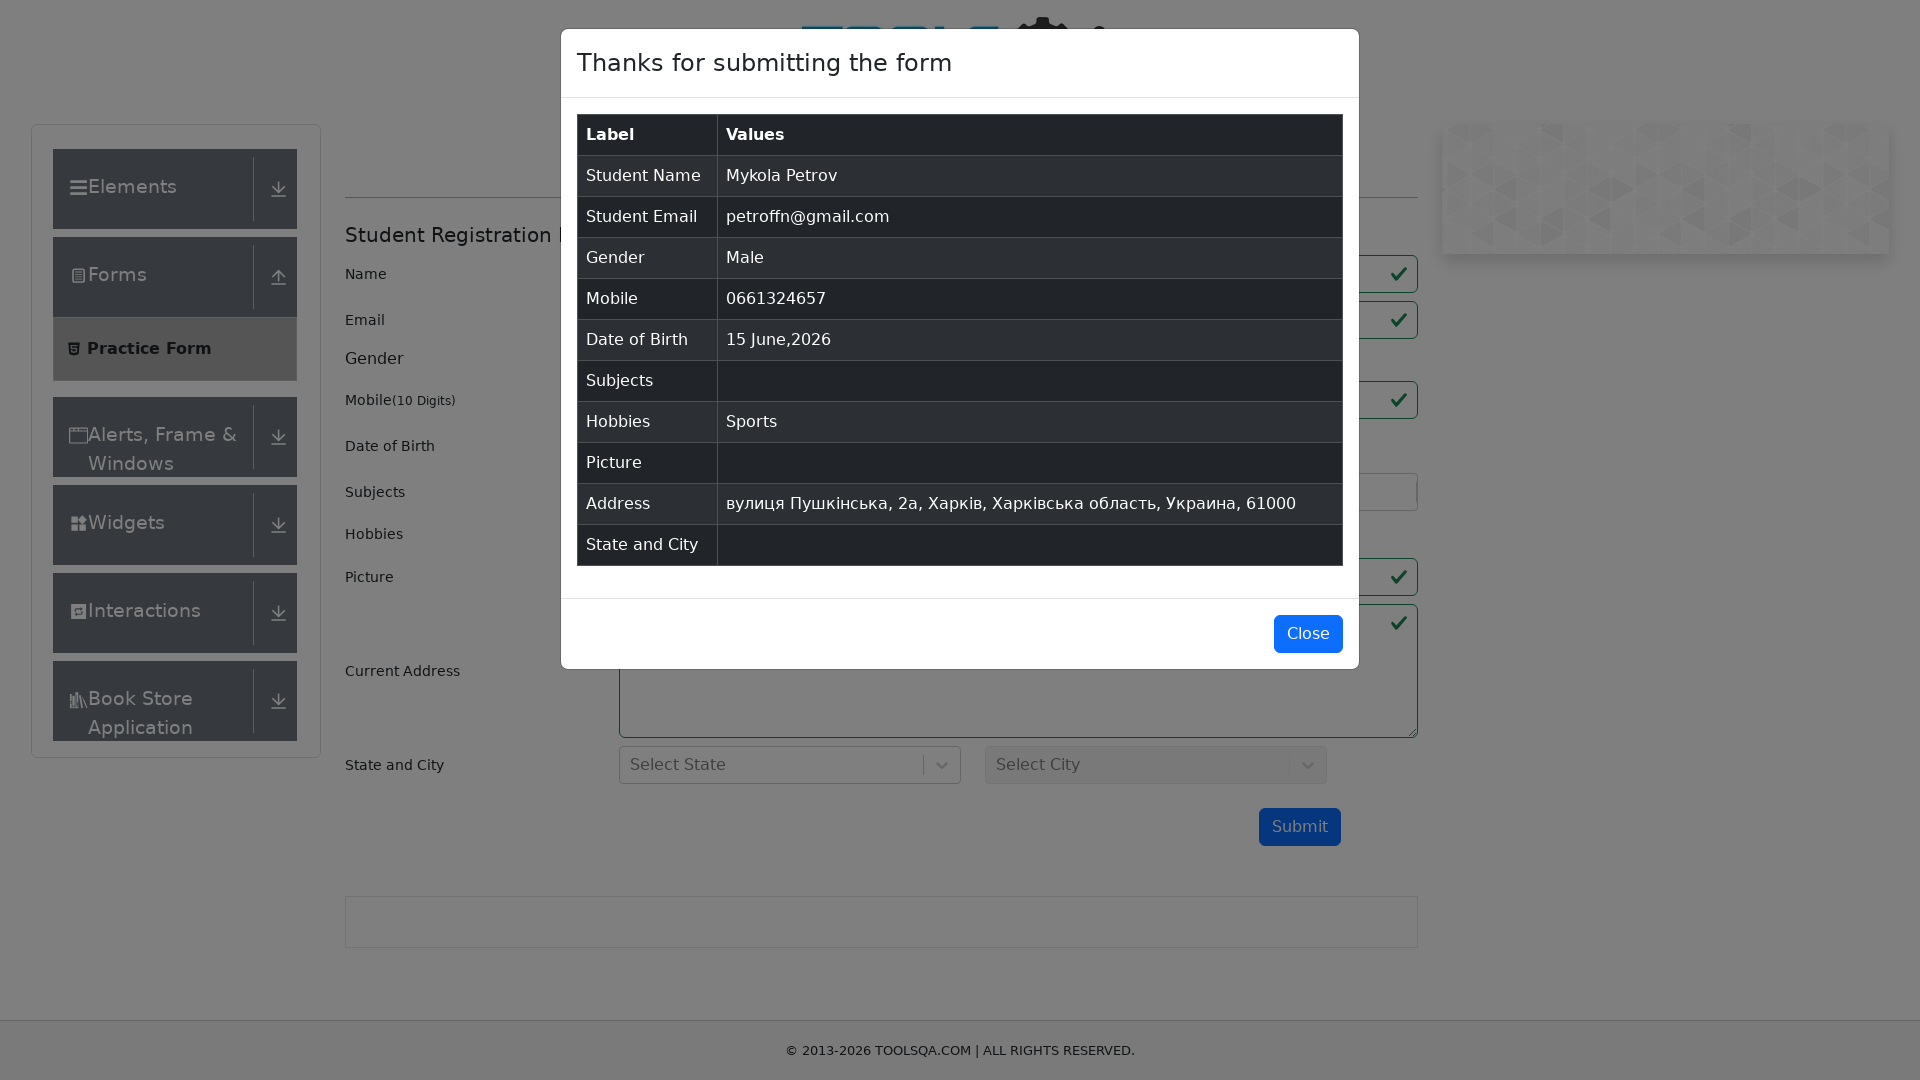